Tests opening a link in a new tab, switching to the new tab, and locating a terms and conditions element

Starting URL: https://demoapps.qspiders.com/ui/scroll?scenario=1

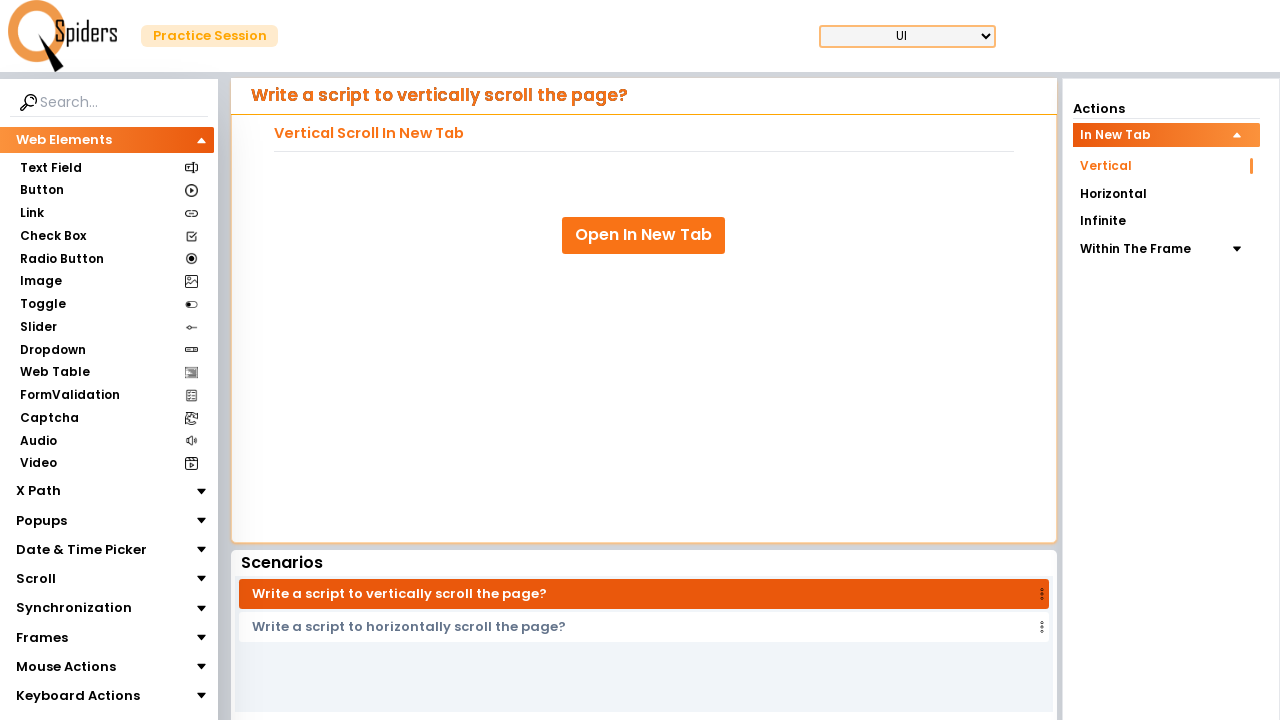

Clicked 'Open In New Tab' link and new tab opened at (644, 235) on xpath=//a[.='Open In New Tab']
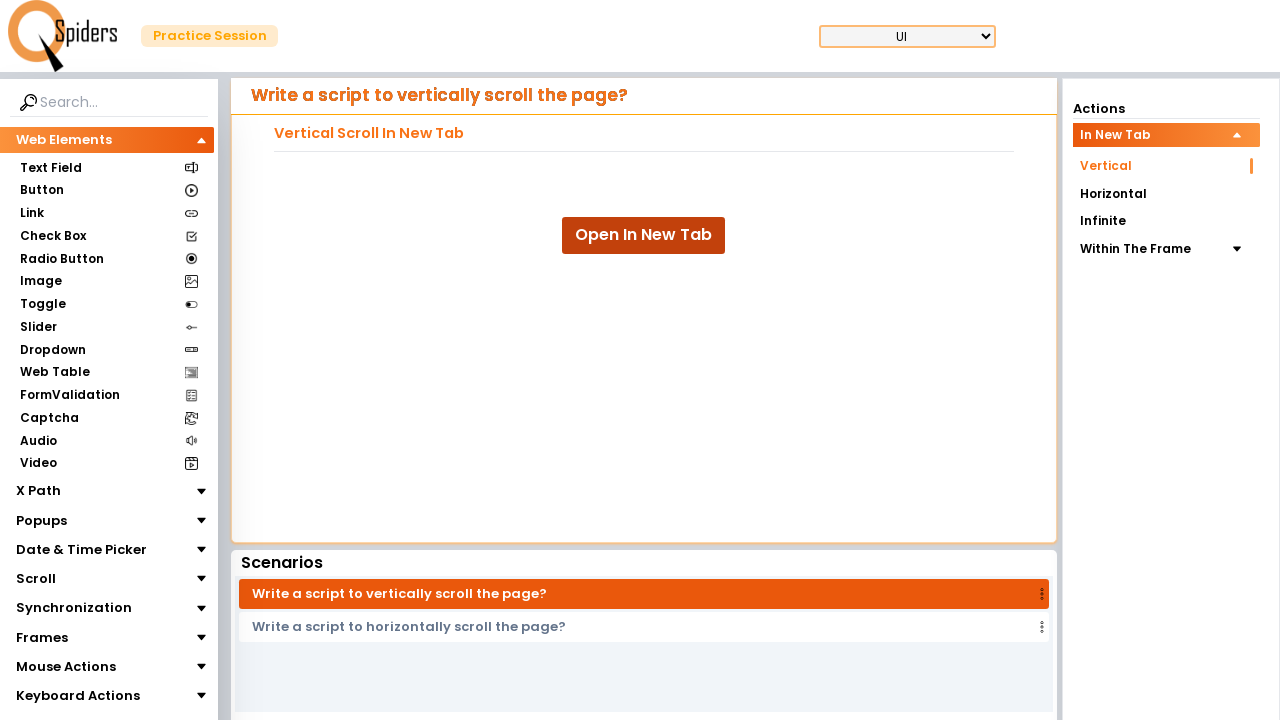

Waited for and located terms and conditions element in new tab
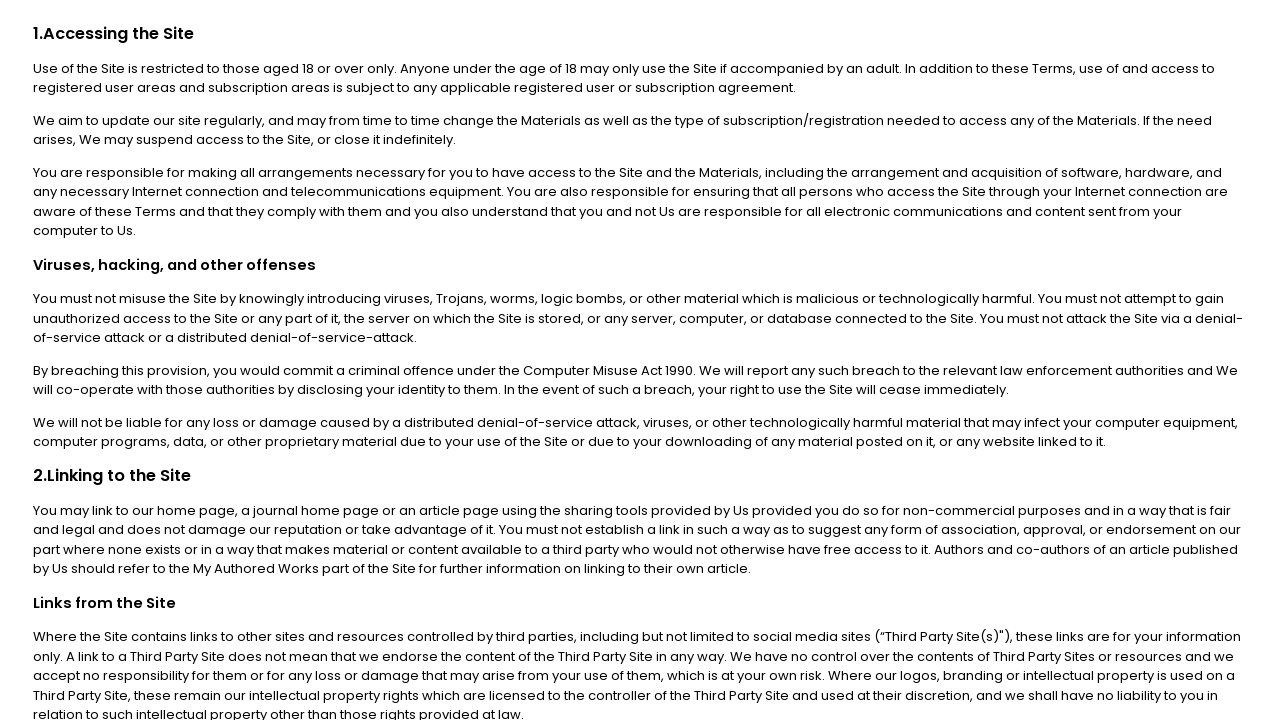

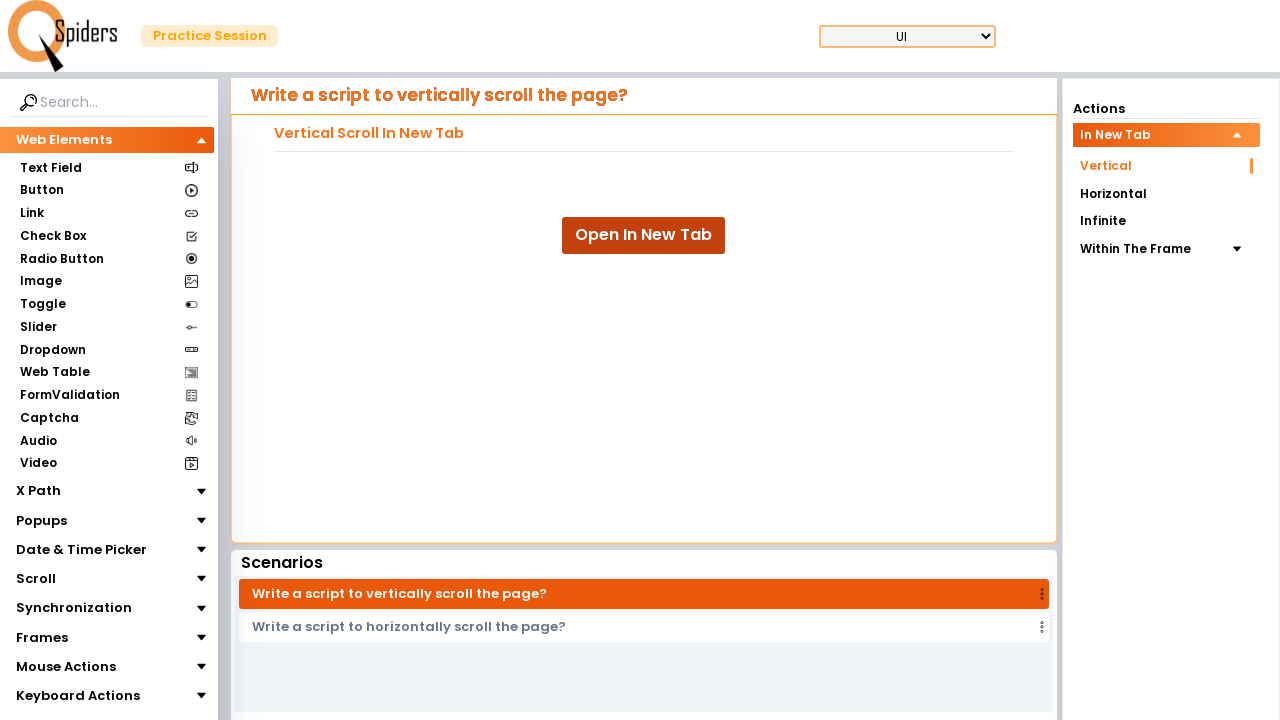